Tests that a country dropdown element is present and verifiable on a test automation practice page by scrolling to and interacting with the dropdown element.

Starting URL: https://testautomationpractice.blogspot.com/

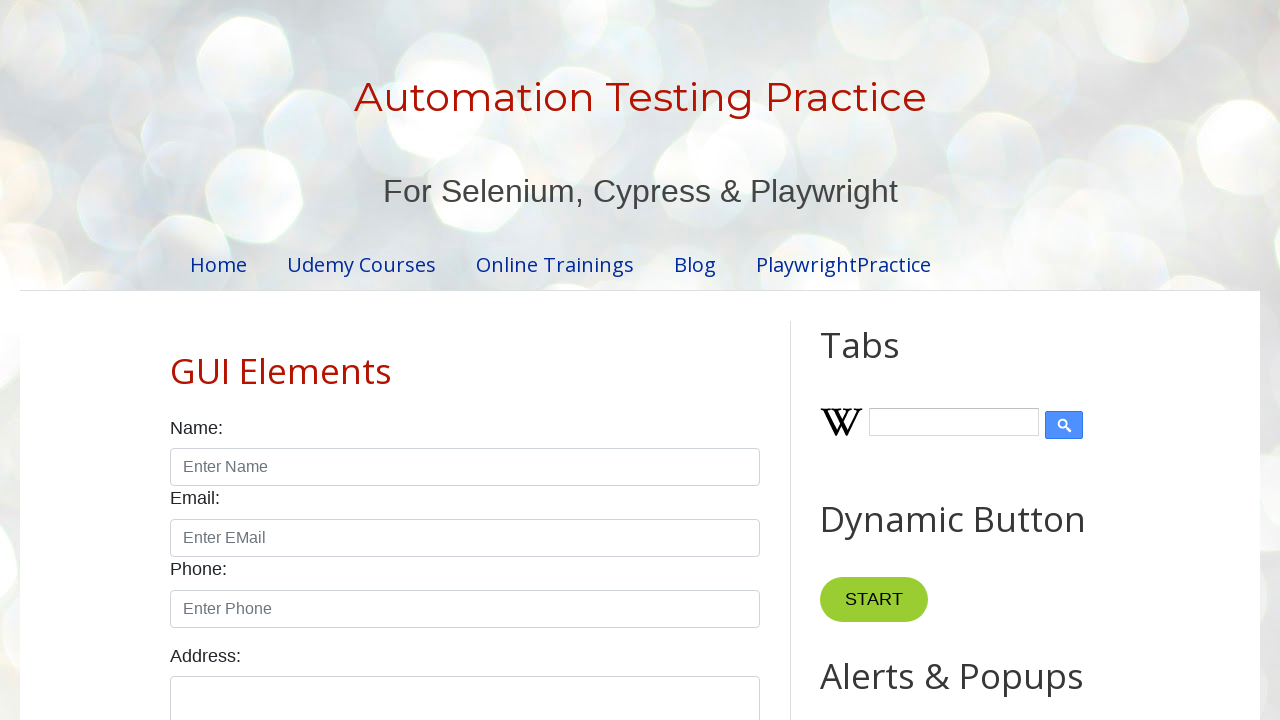

Scrolled to country label element
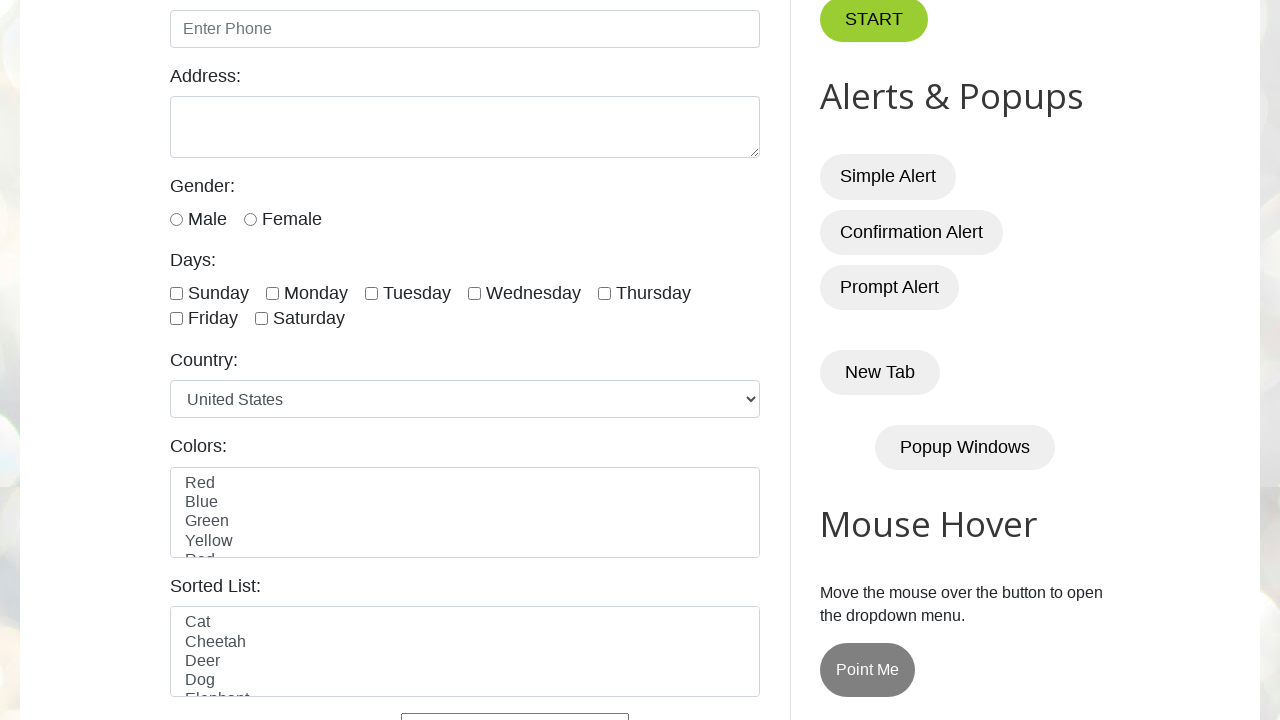

Country dropdown selector appeared in DOM
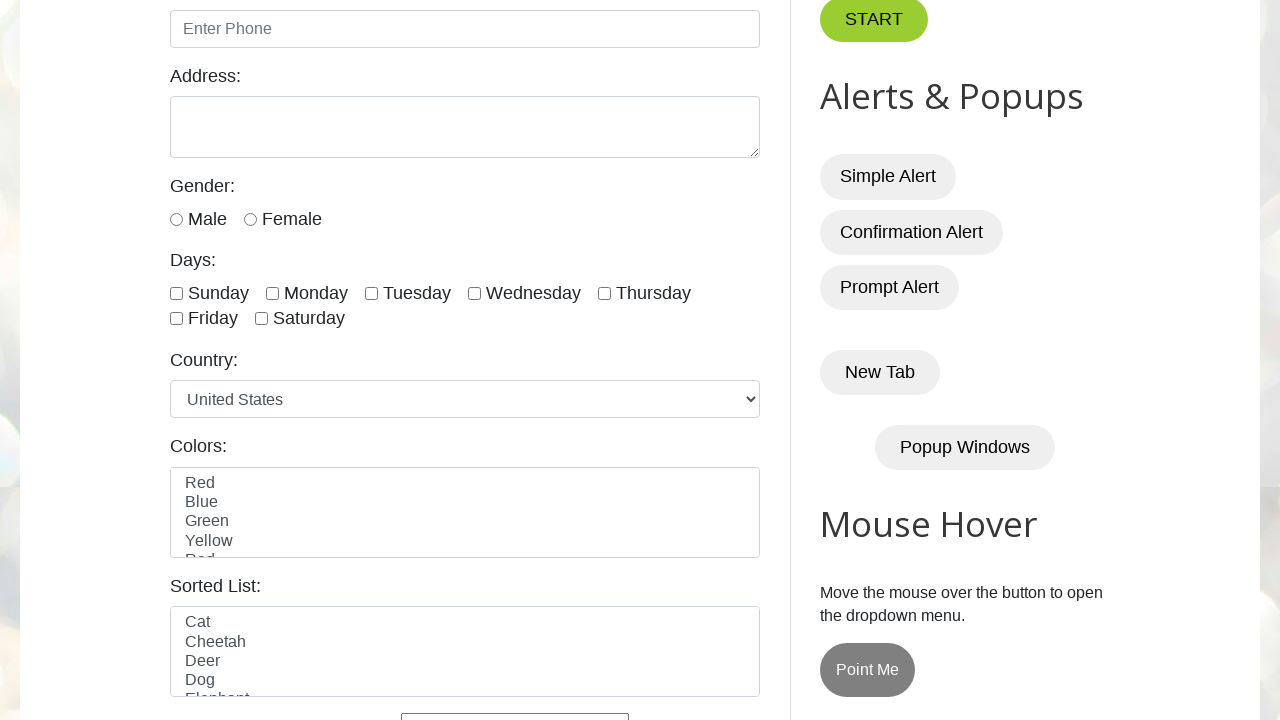

Country dropdown element became visible
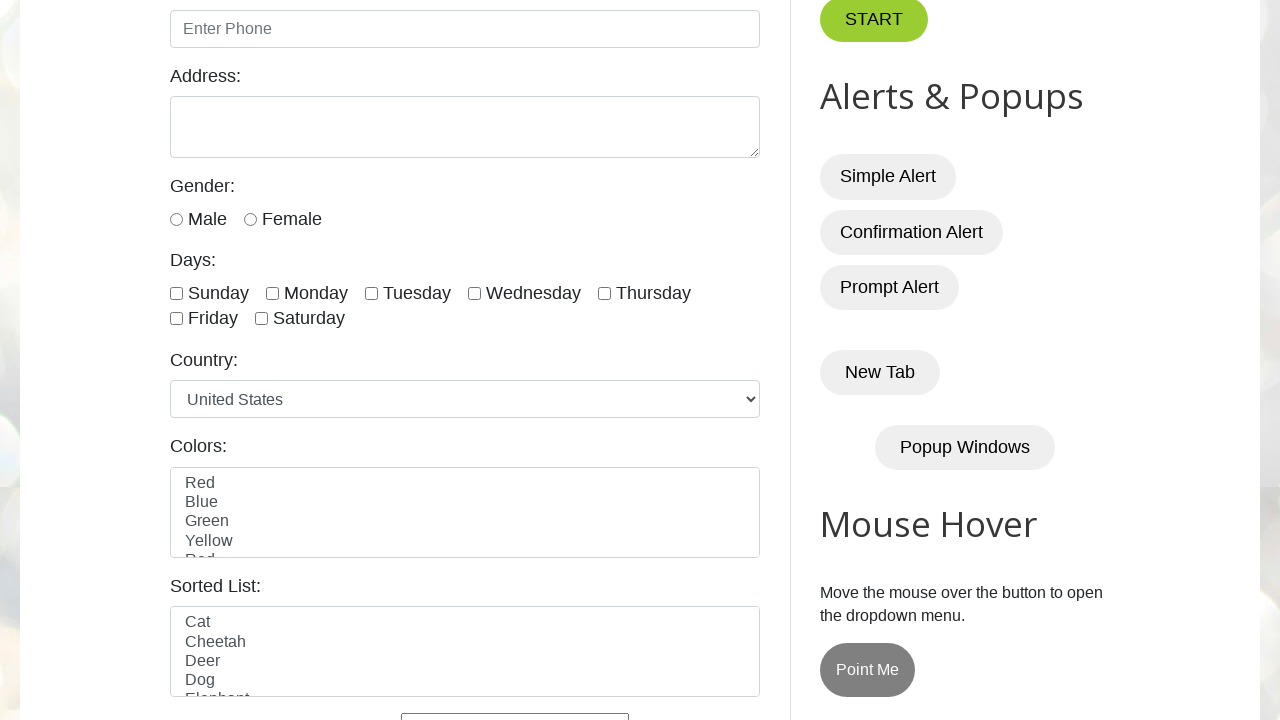

Clicked on country dropdown to open it at (465, 399) on select#country
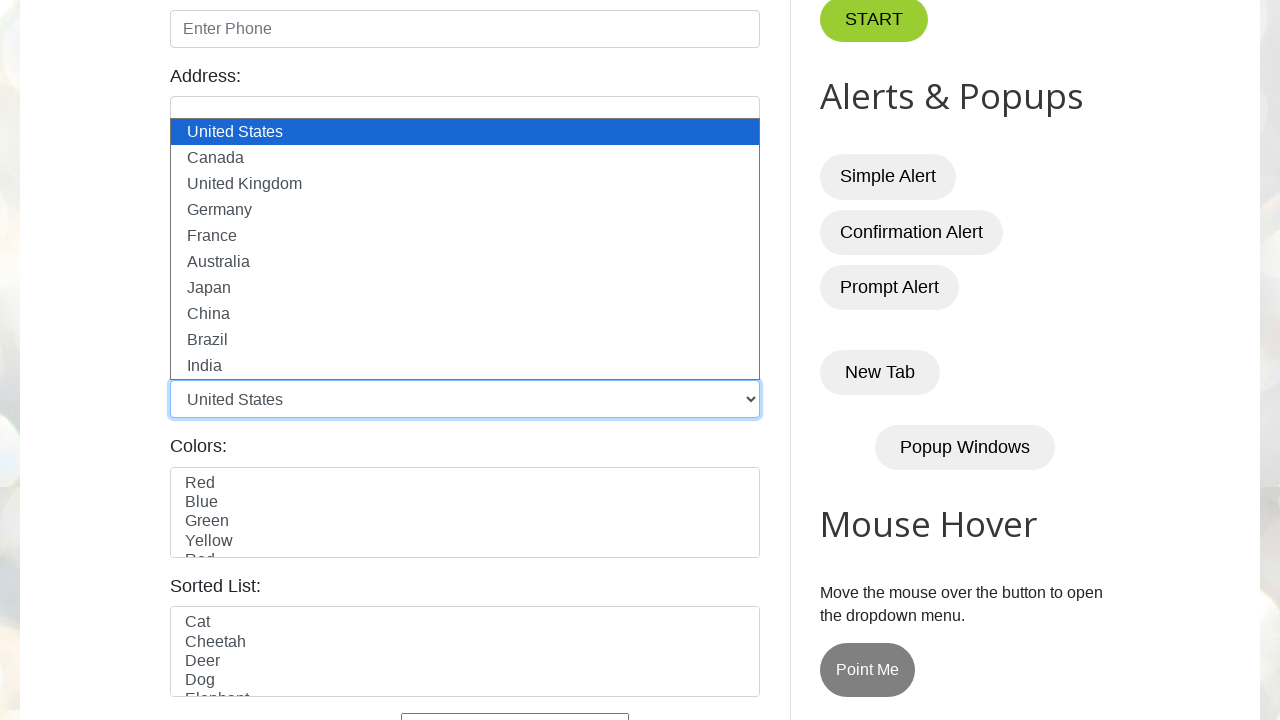

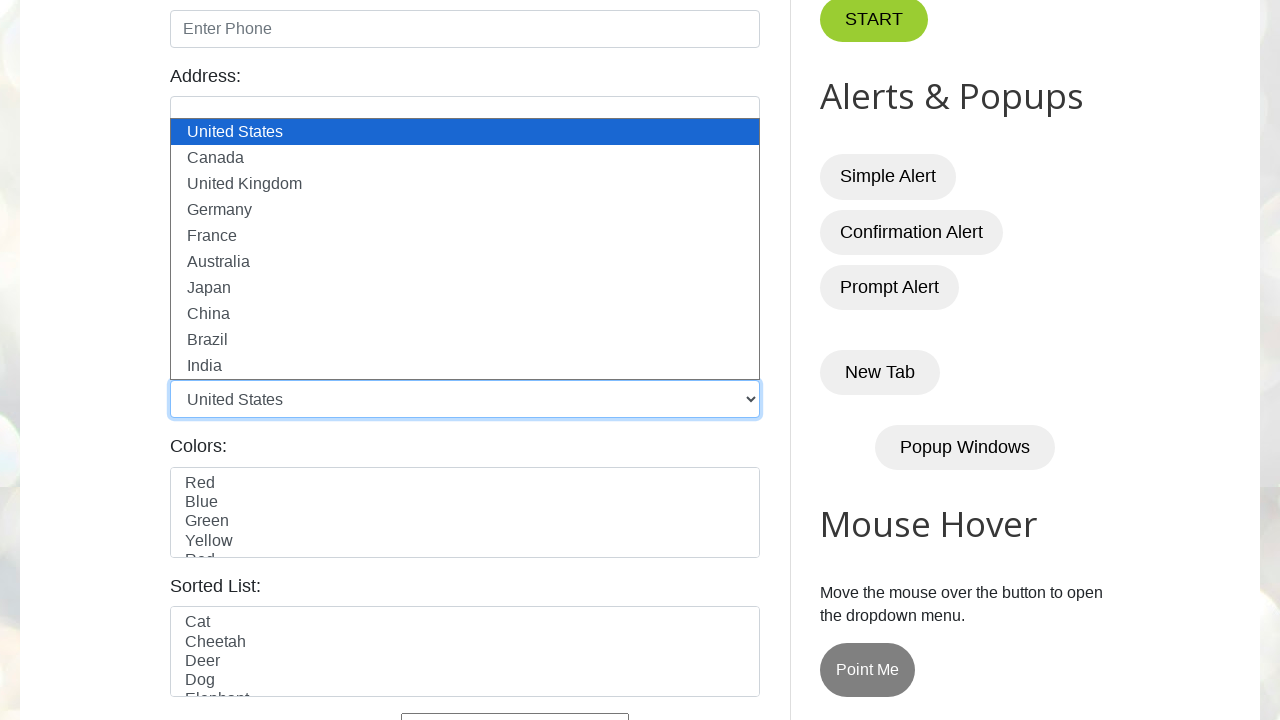